Tests navigation through different sections of the Zalenium documentation website by clicking on various anchor links

Starting URL: https://opensource.zalando.com/zalenium/

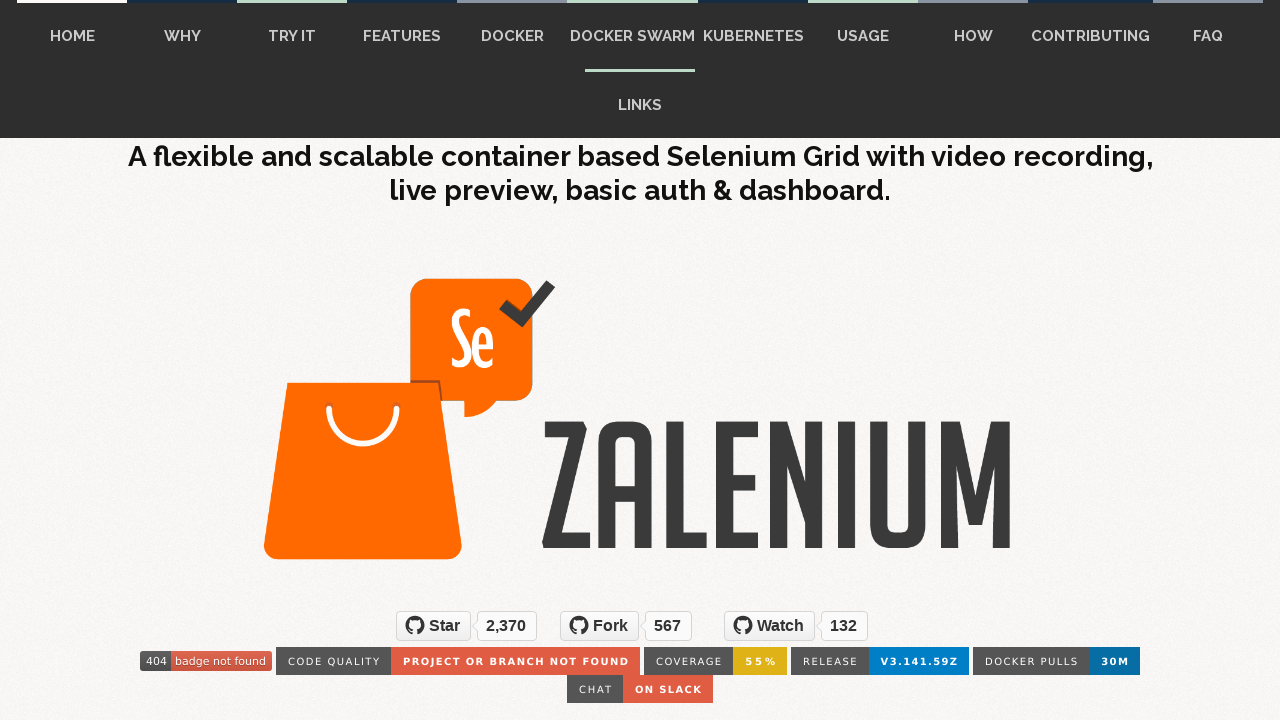

Clicked on 'Why' section link at (182, 36) on a[href='#why']
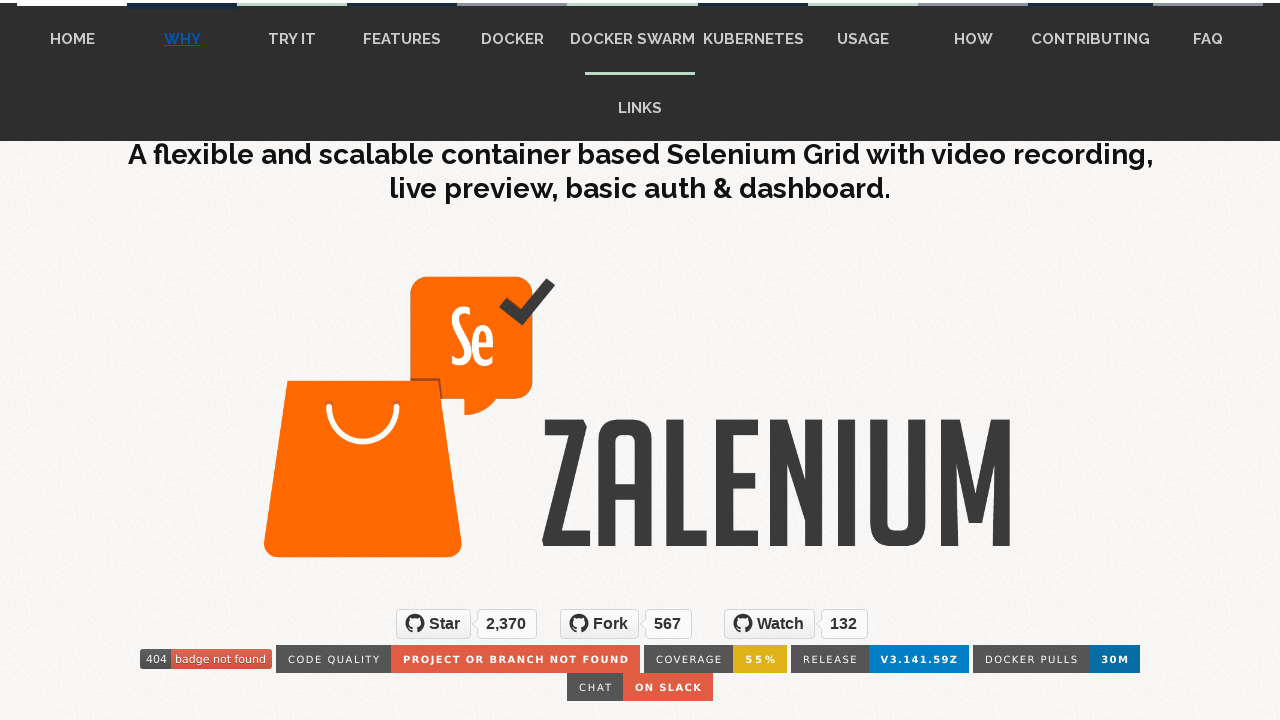

Clicked on 'Try It' section link at (292, 36) on a[href='#try-it']
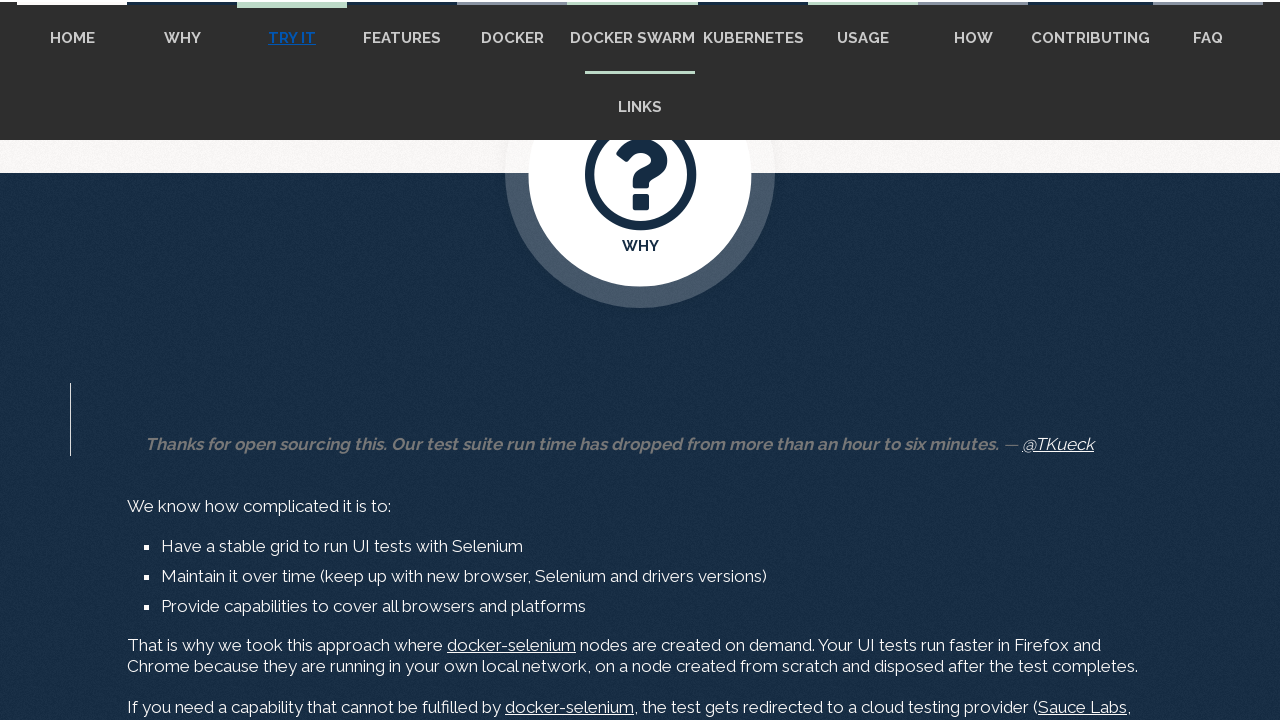

Clicked on 'Features' section link at (402, 36) on a[href='#features']
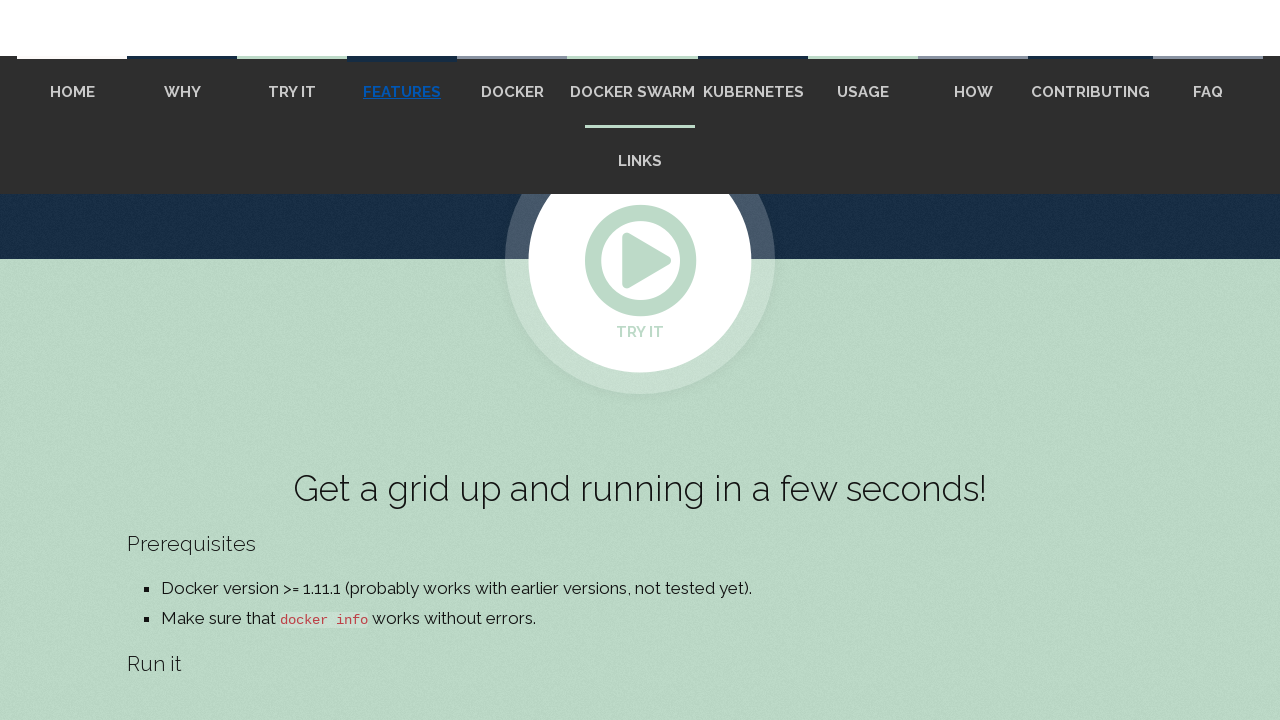

Clicked on 'Docker' section link at (512, 36) on a[href='#docker']
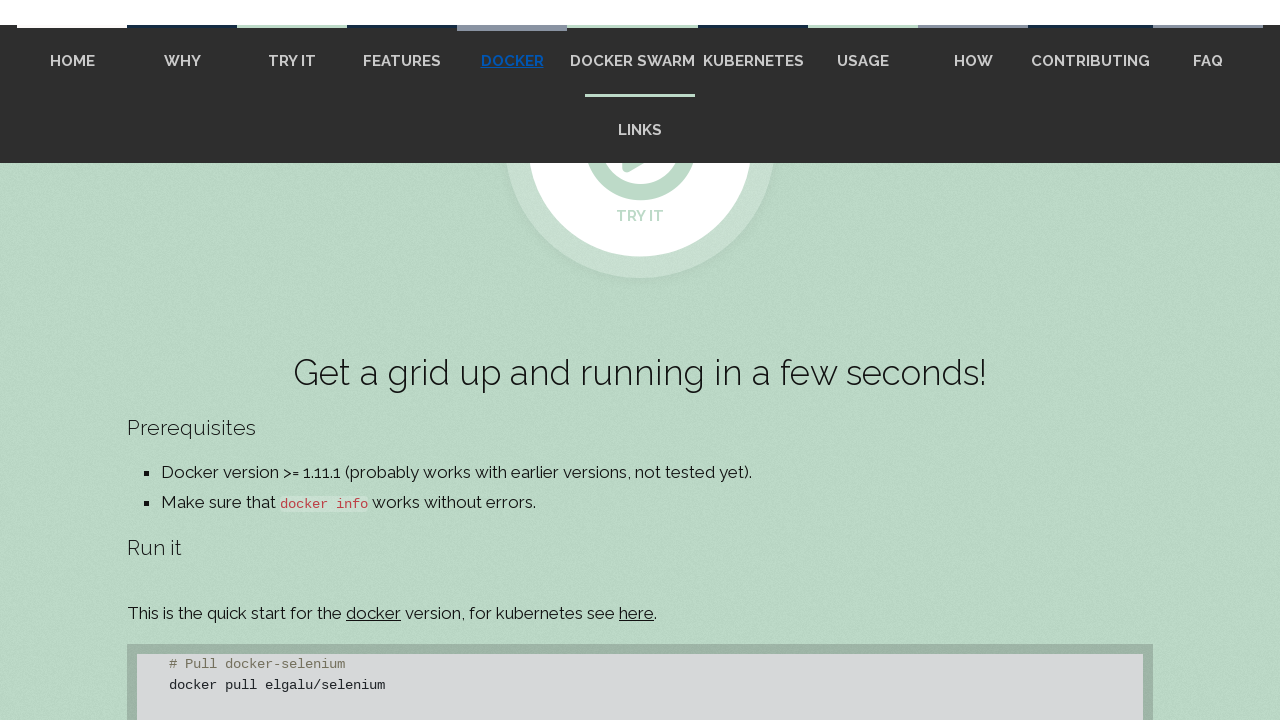

Clicked on 'Docker Swarm' section link at (632, 36) on a[href='#docker-swarm']
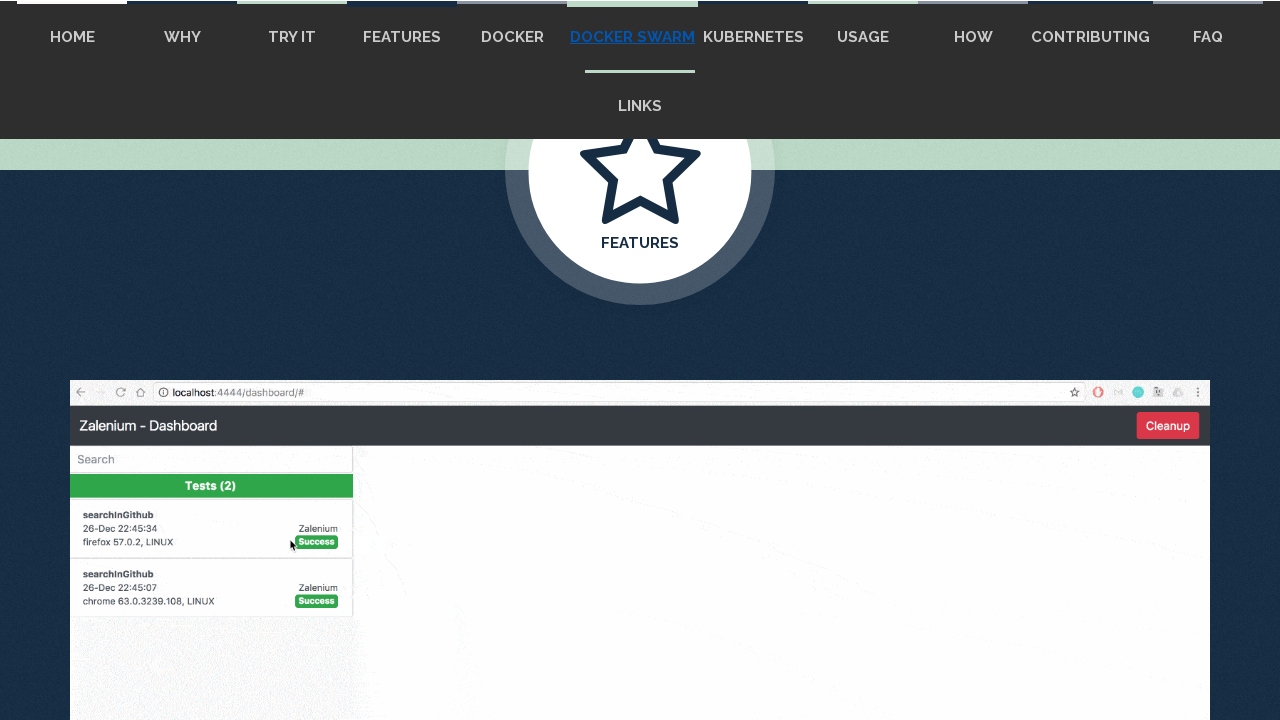

Clicked on 'Kubernetes' section link at (753, 36) on a[href='#kubernetes']
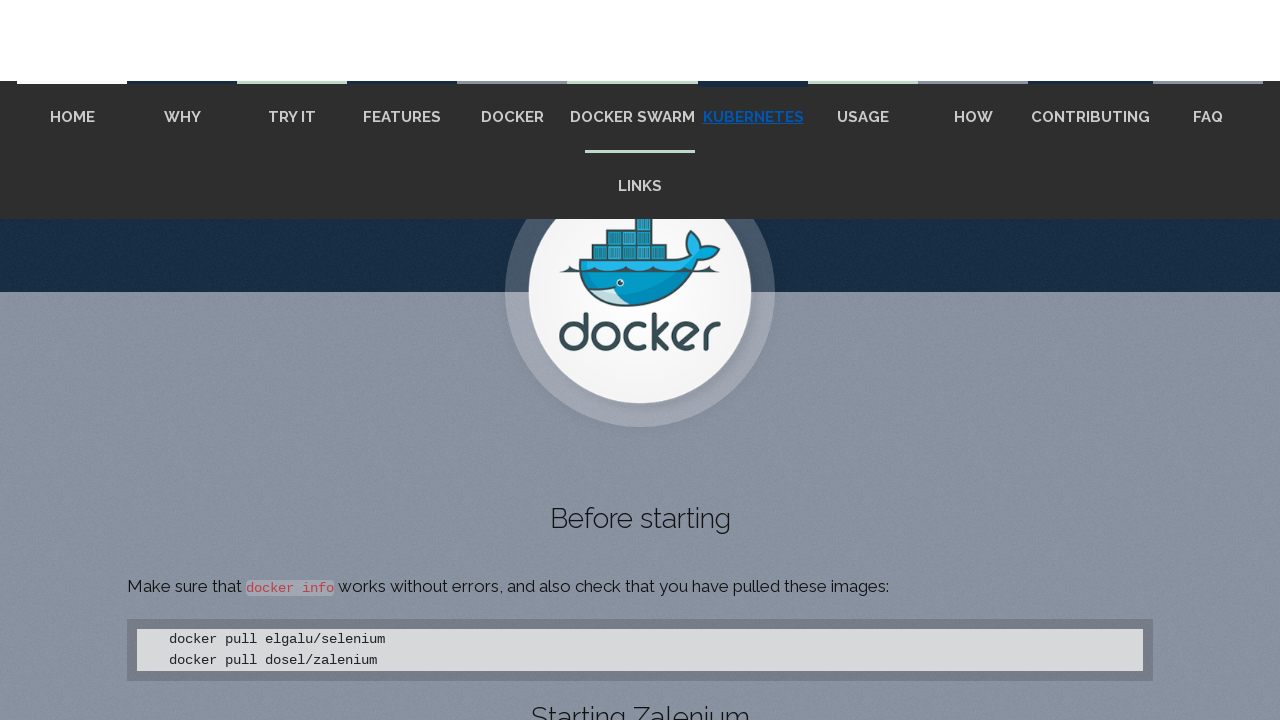

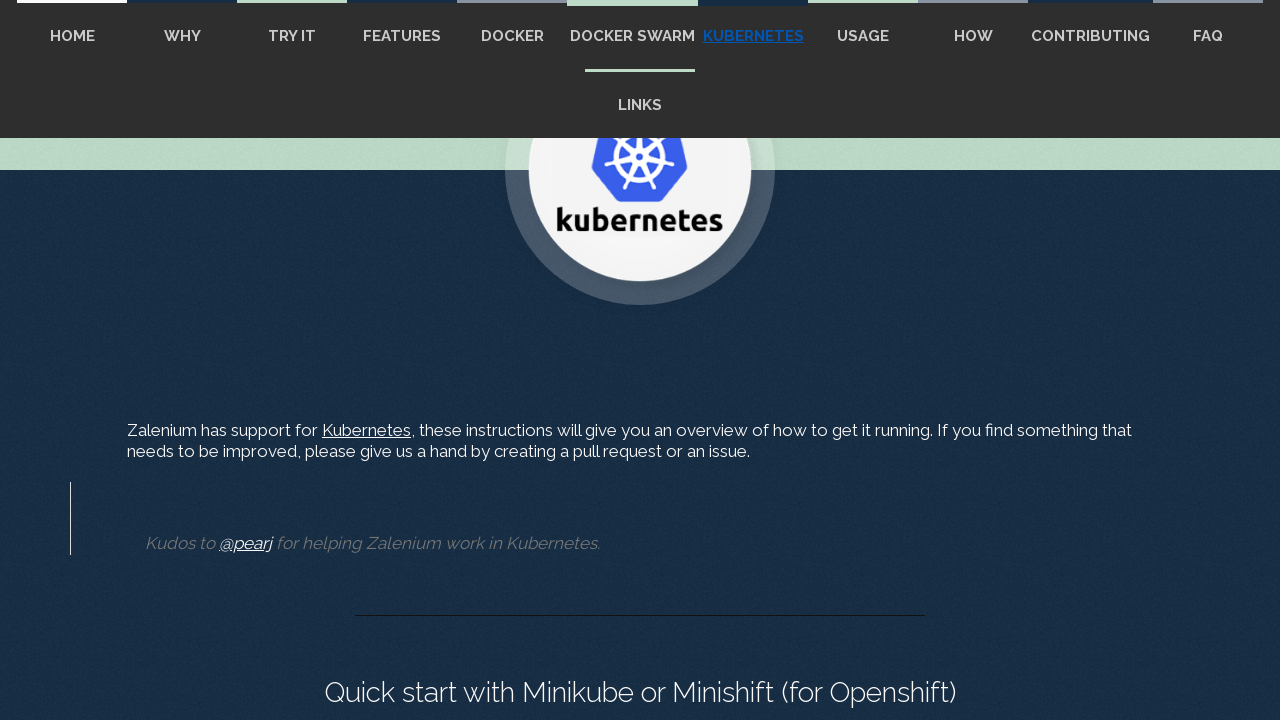